Tests a CRM application's UI responsiveness by interacting with various UI elements (Add Lead modal, tab navigation, Goals modal) while performing rapid viewport size changes to stress test the layout.

Starting URL: https://aavana-green-crm.preview.emergentagent.com

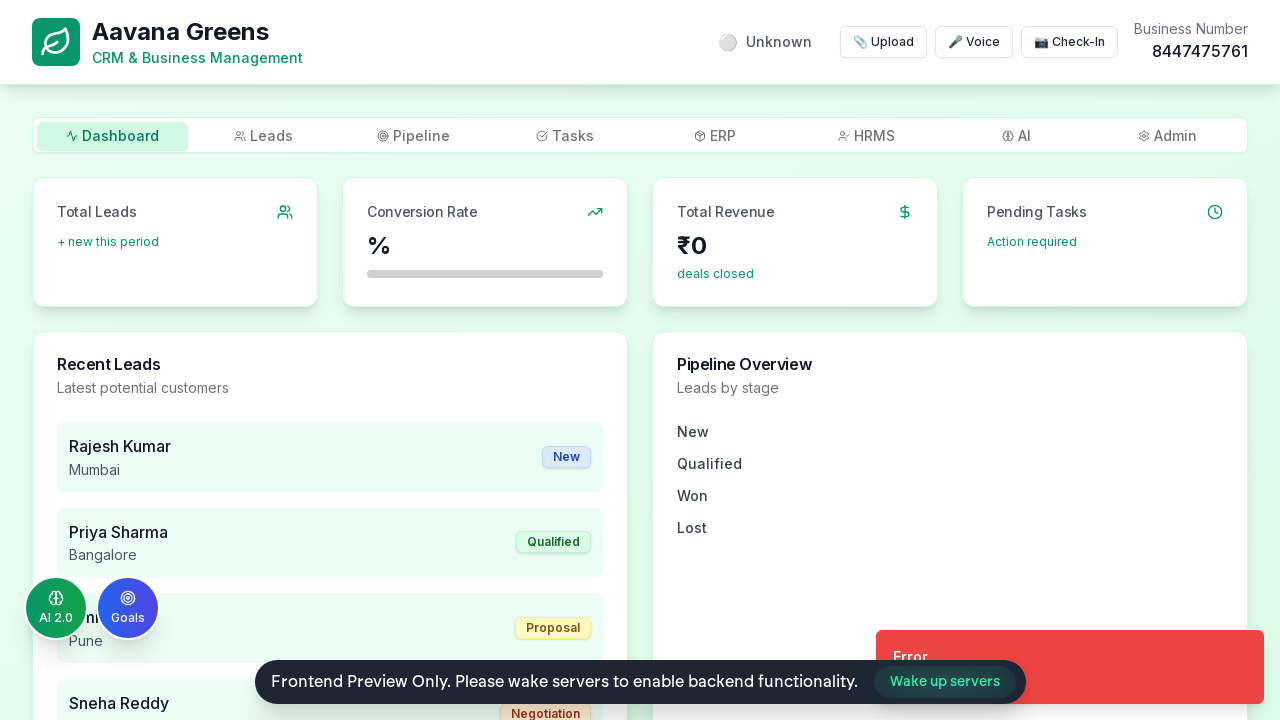

Waited 3 seconds for page to load
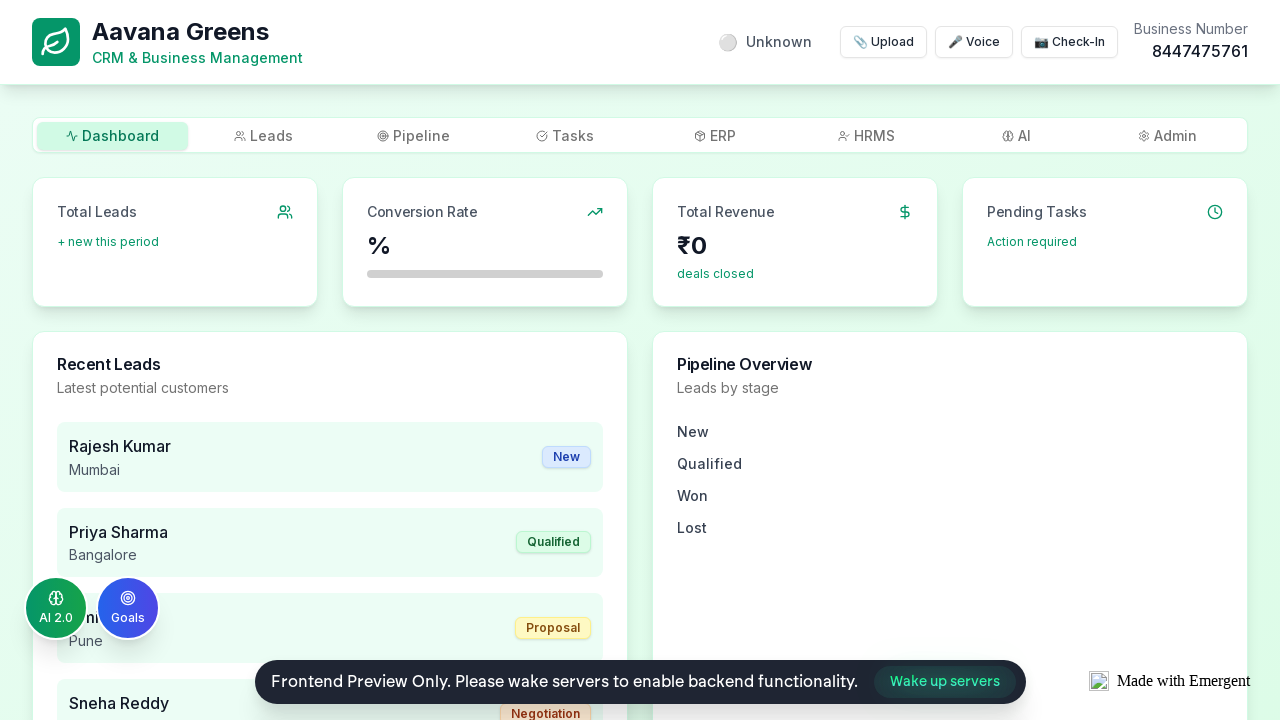

Located 'Add Lead' button
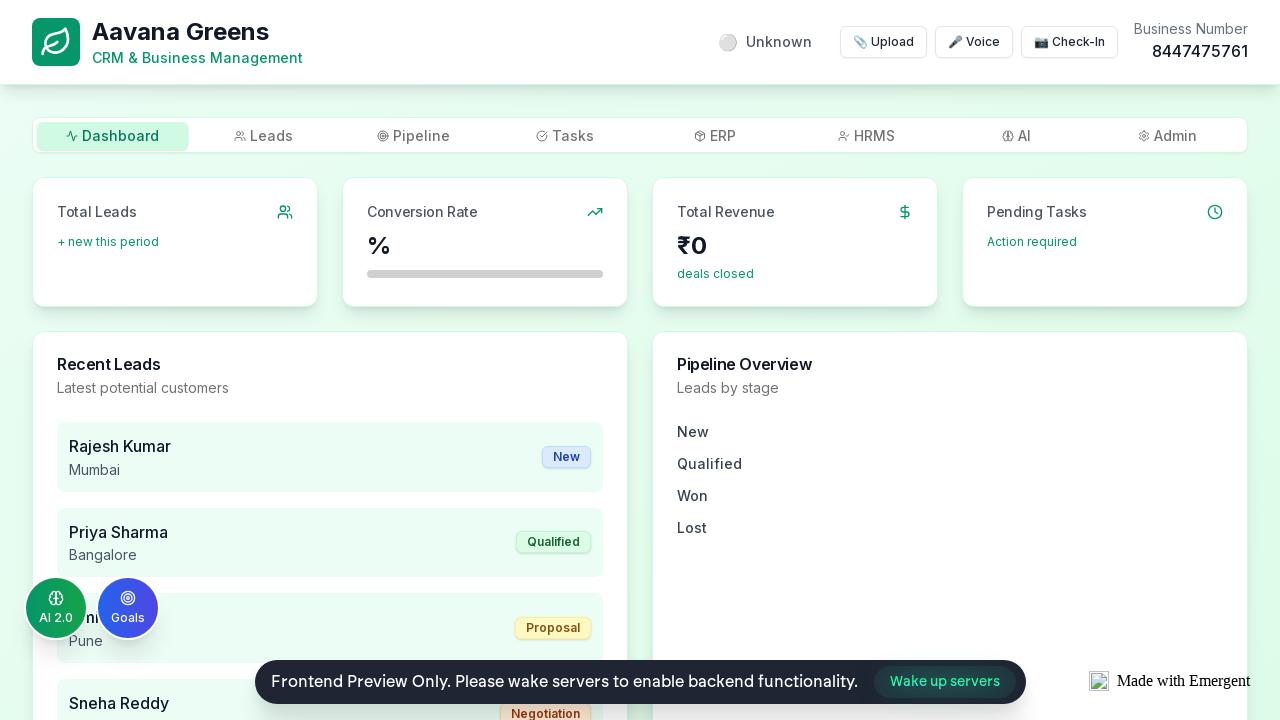

Located 'dashboard' tab button
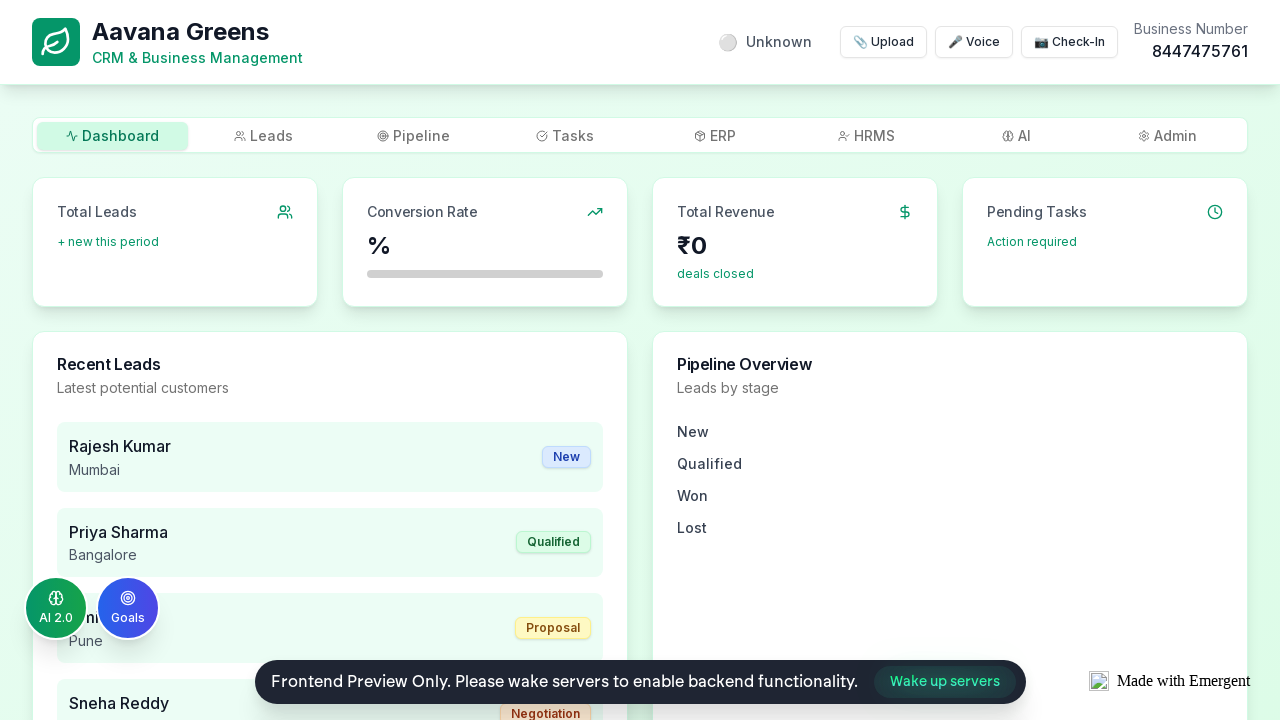

Located 'leads' tab button
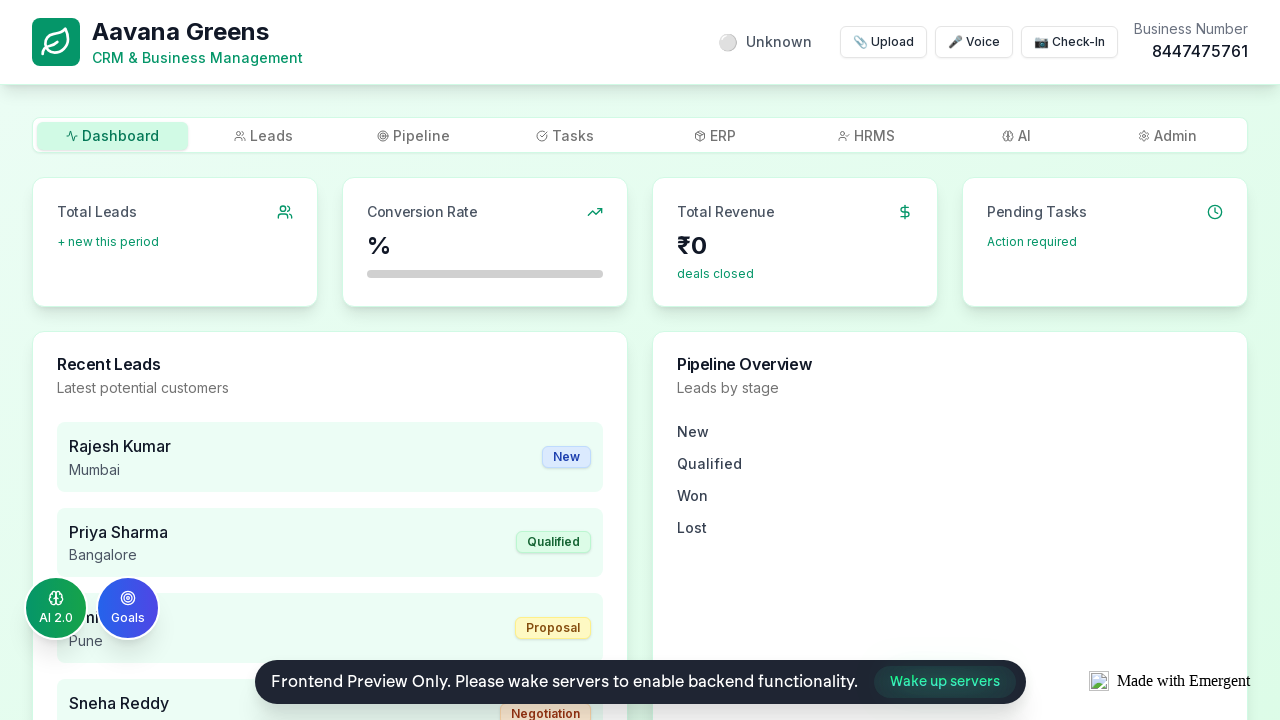

Located 'tasks' tab button
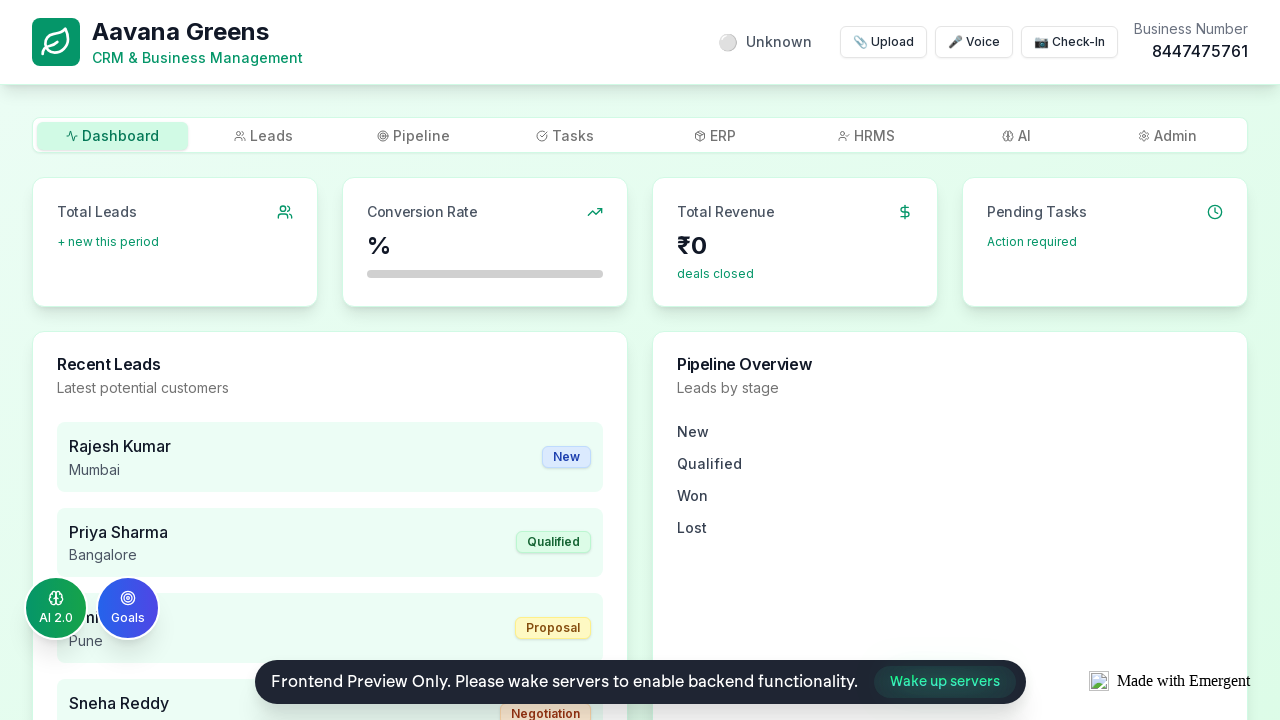

Located 'ai' tab button
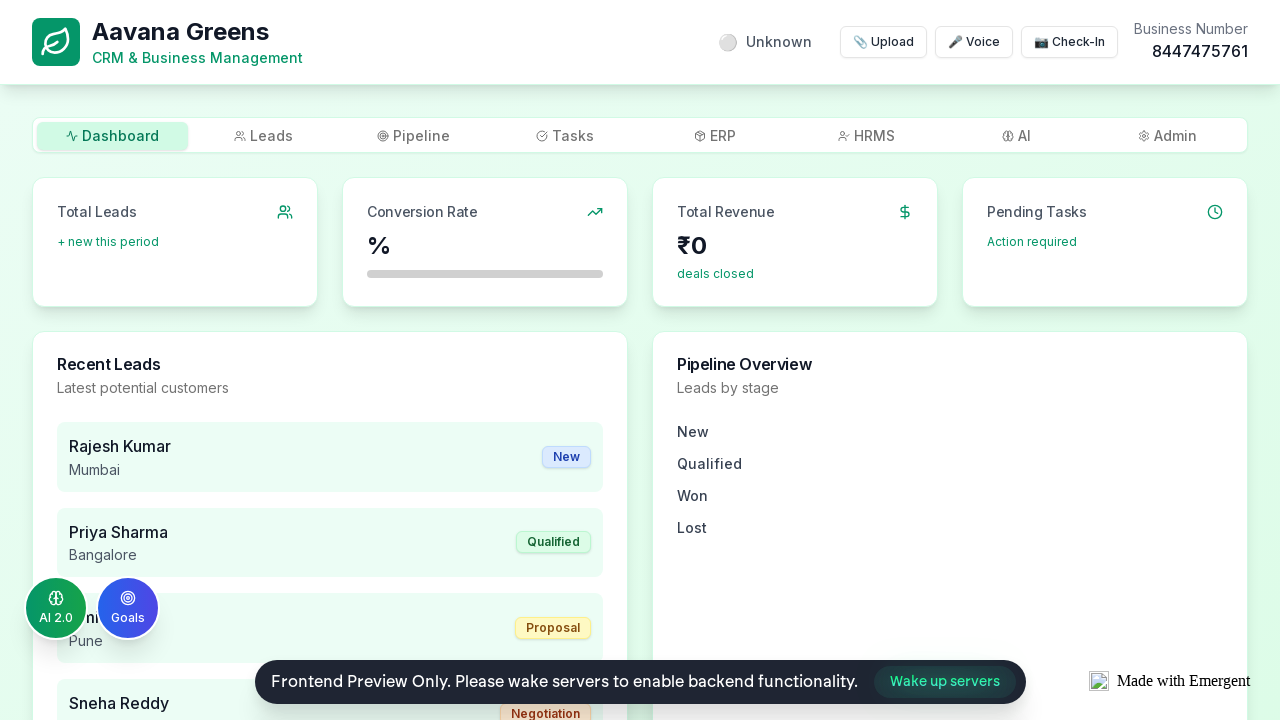

Located 'admin' tab button
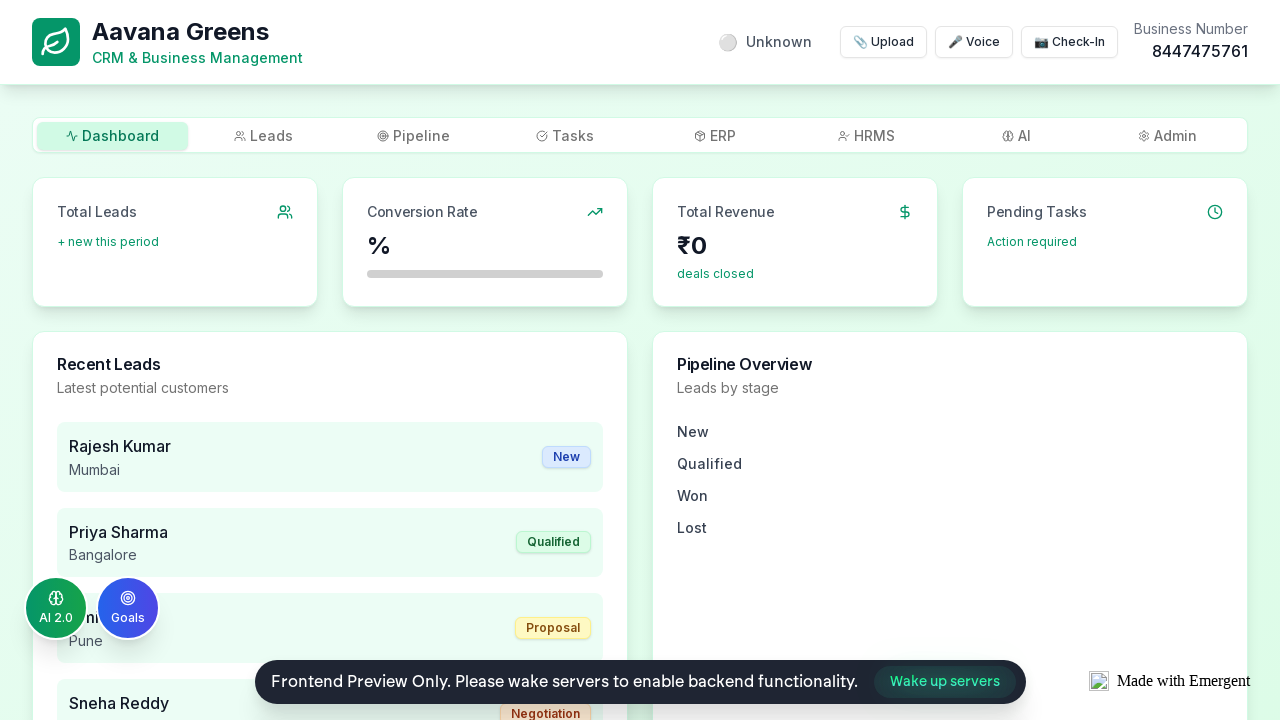

Located Goals button in fixed bottom area
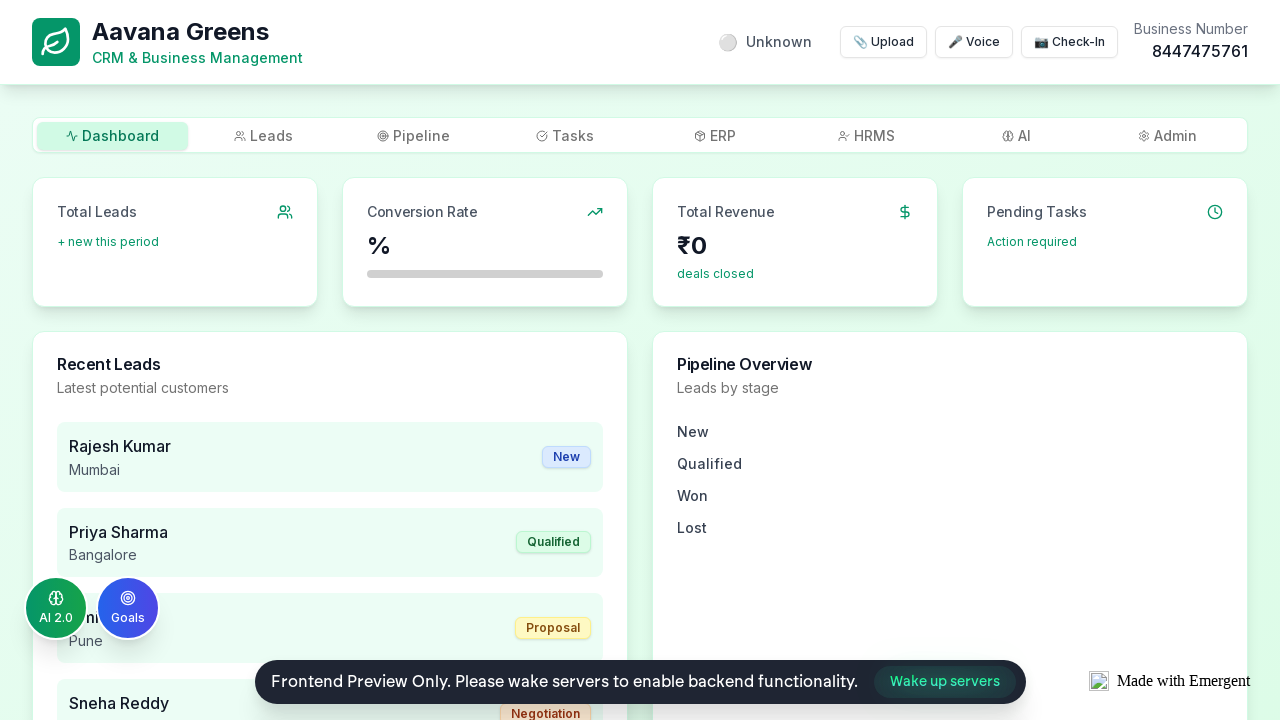

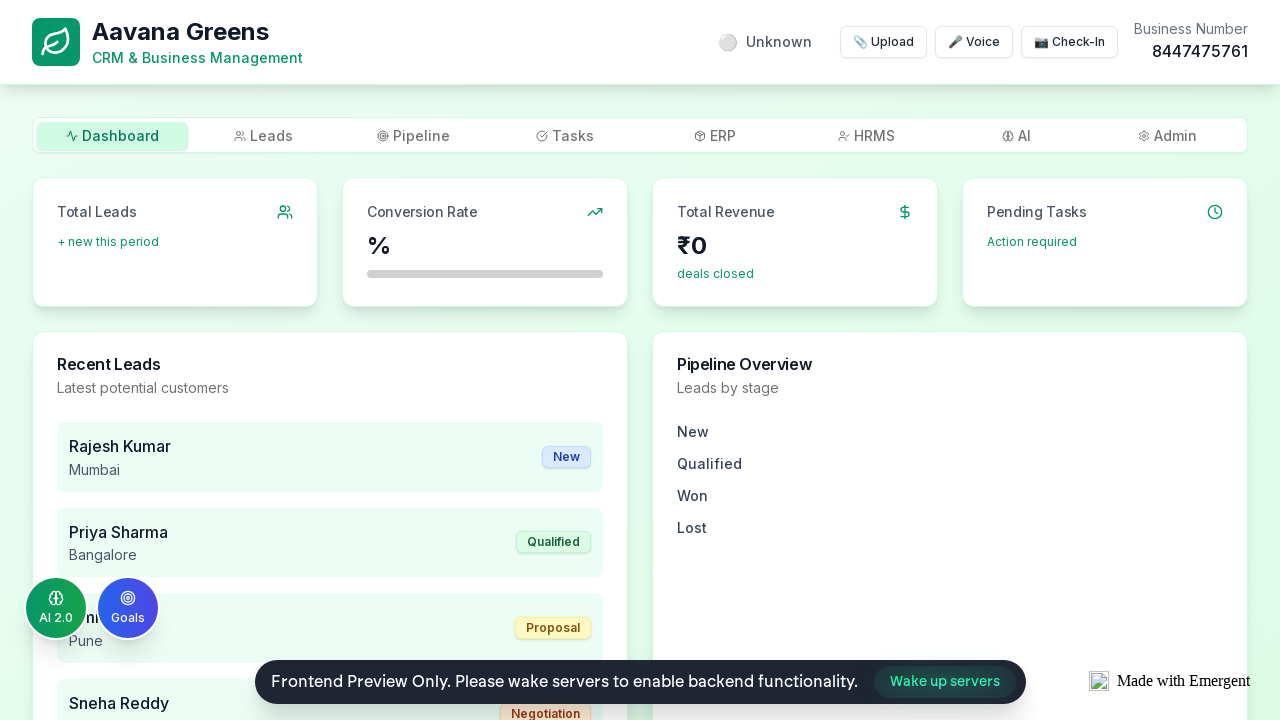